Tests NHS UK website search functionality by entering a search term and submitting the search form

Starting URL: https://www.nhs.uk/

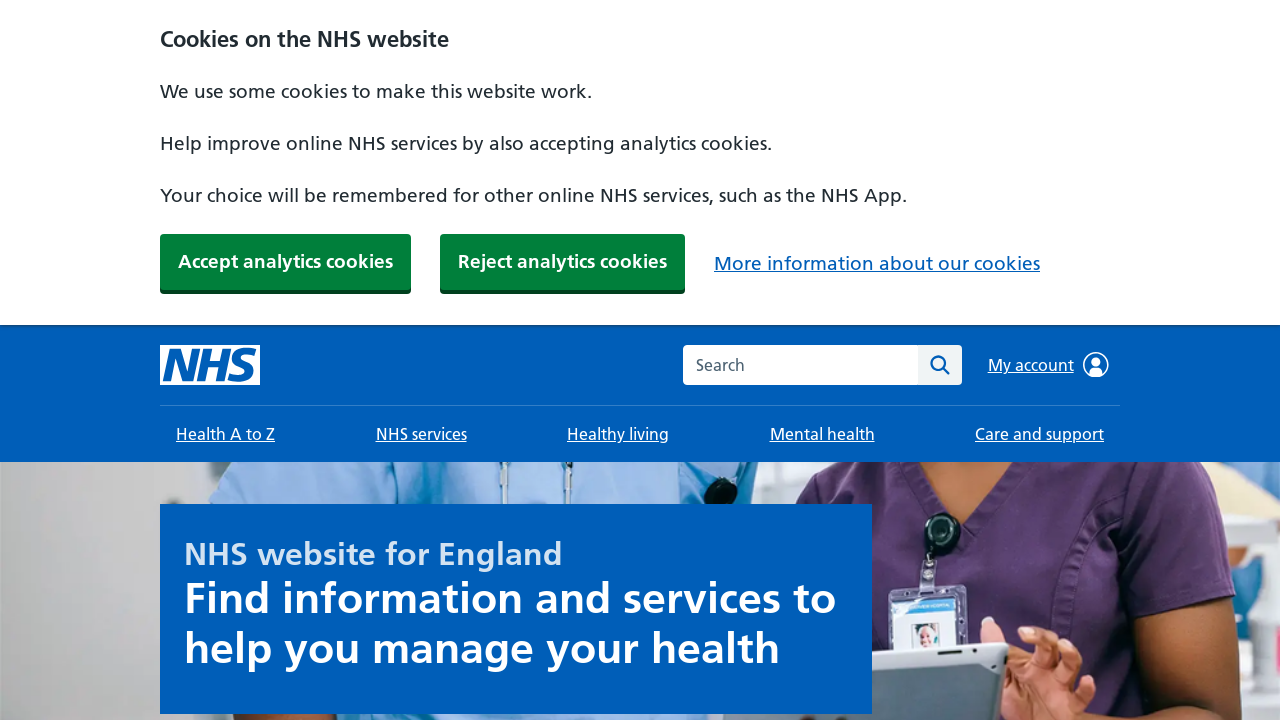

Filled search field with 'pregnancy' on #search-field
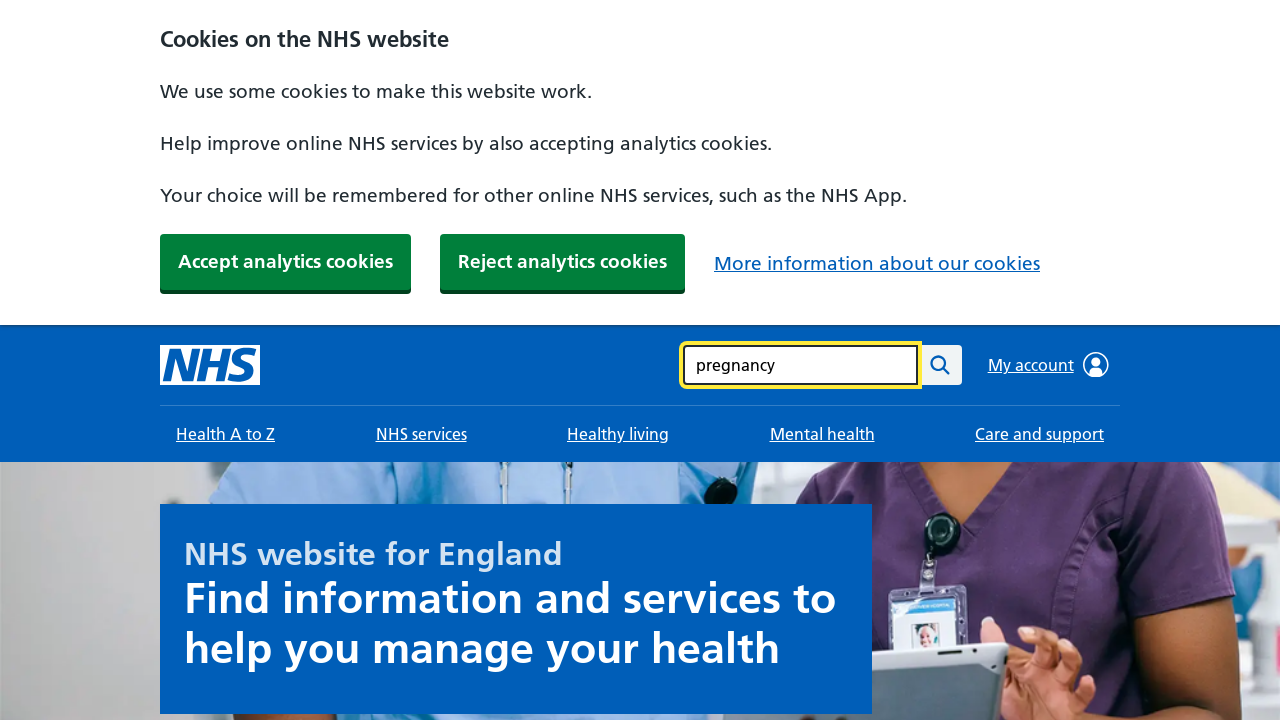

Clicked submit button to search at (940, 365) on button[type='submit']
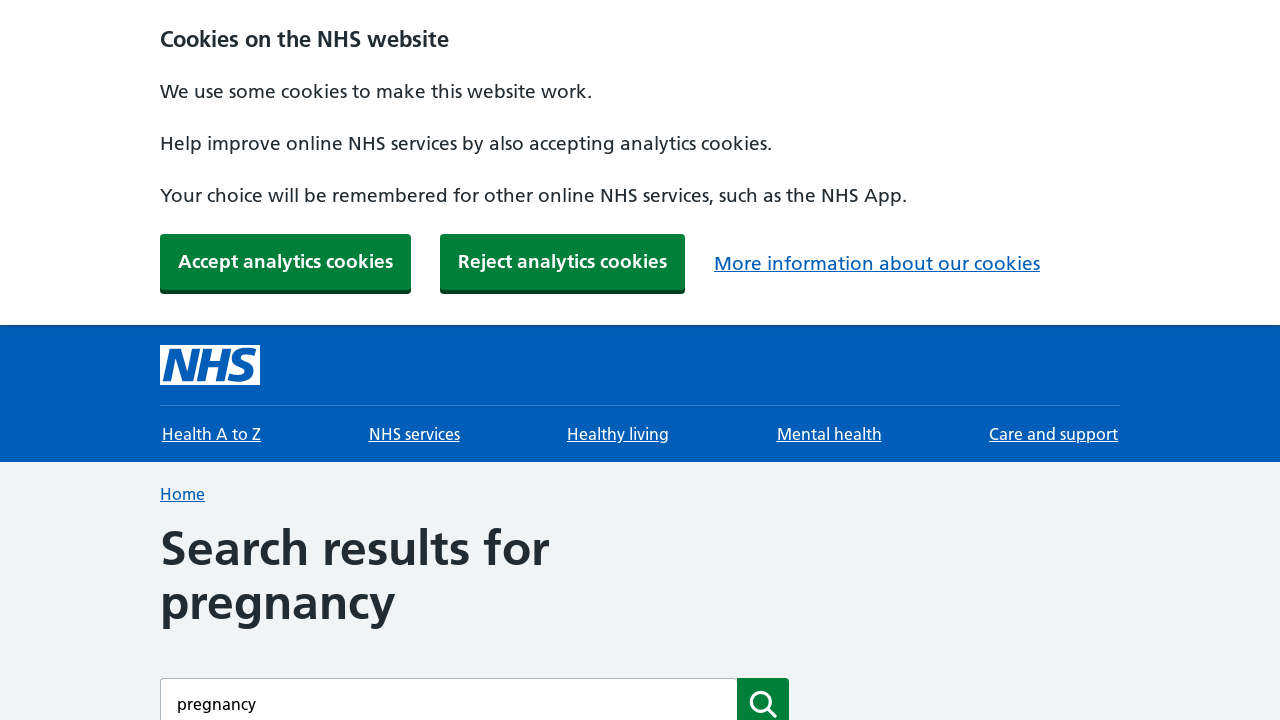

Search results page loaded successfully
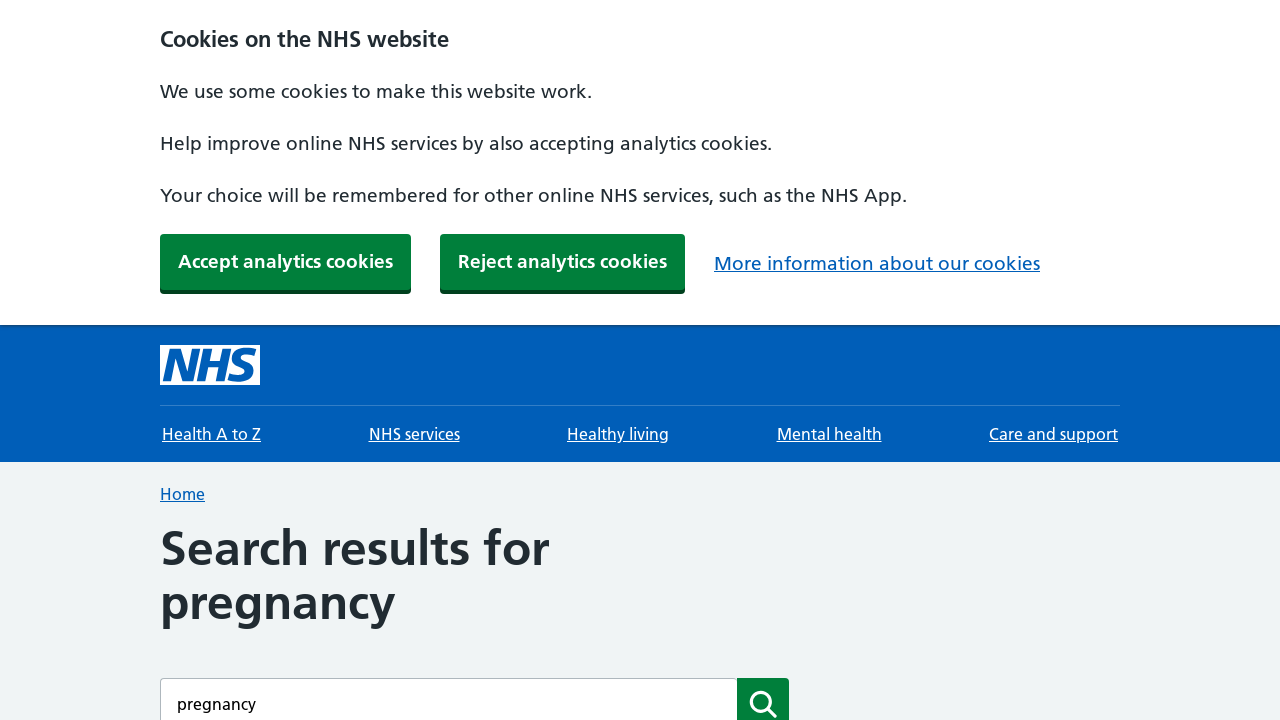

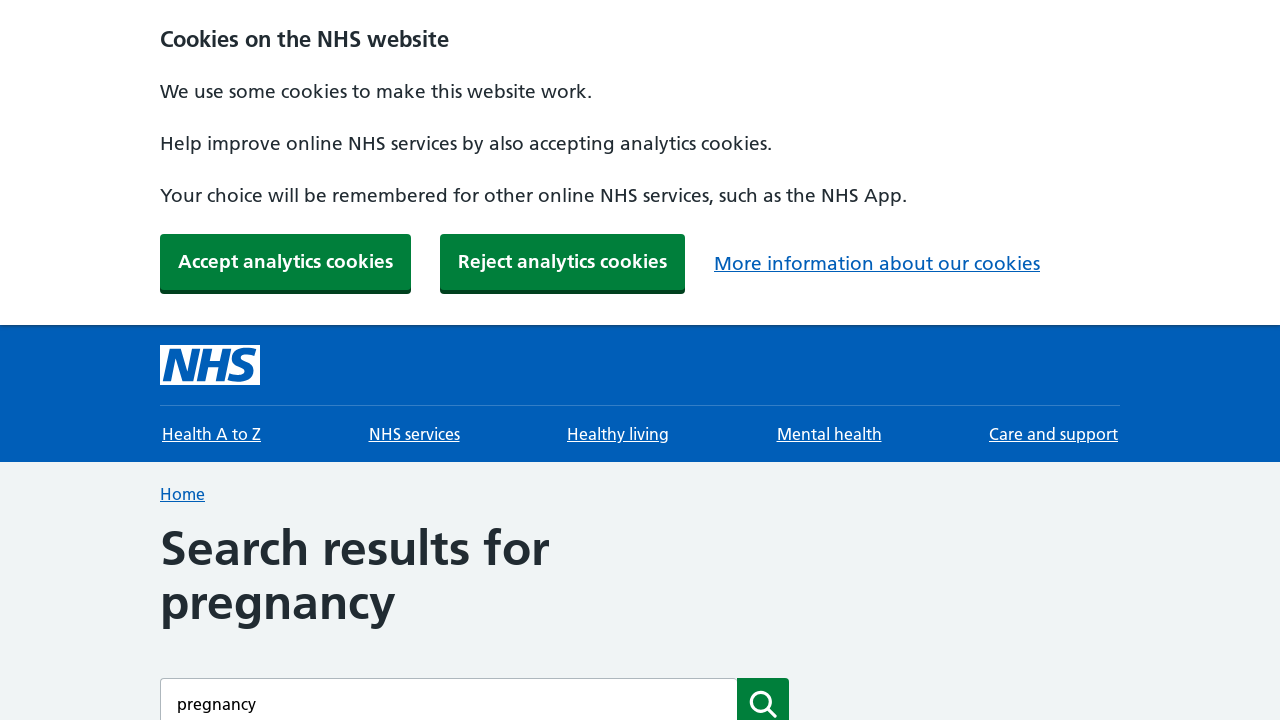